Tests login functionality on Sauce Demo website by entering username and password credentials and clicking the login button

Starting URL: https://www.saucedemo.com/

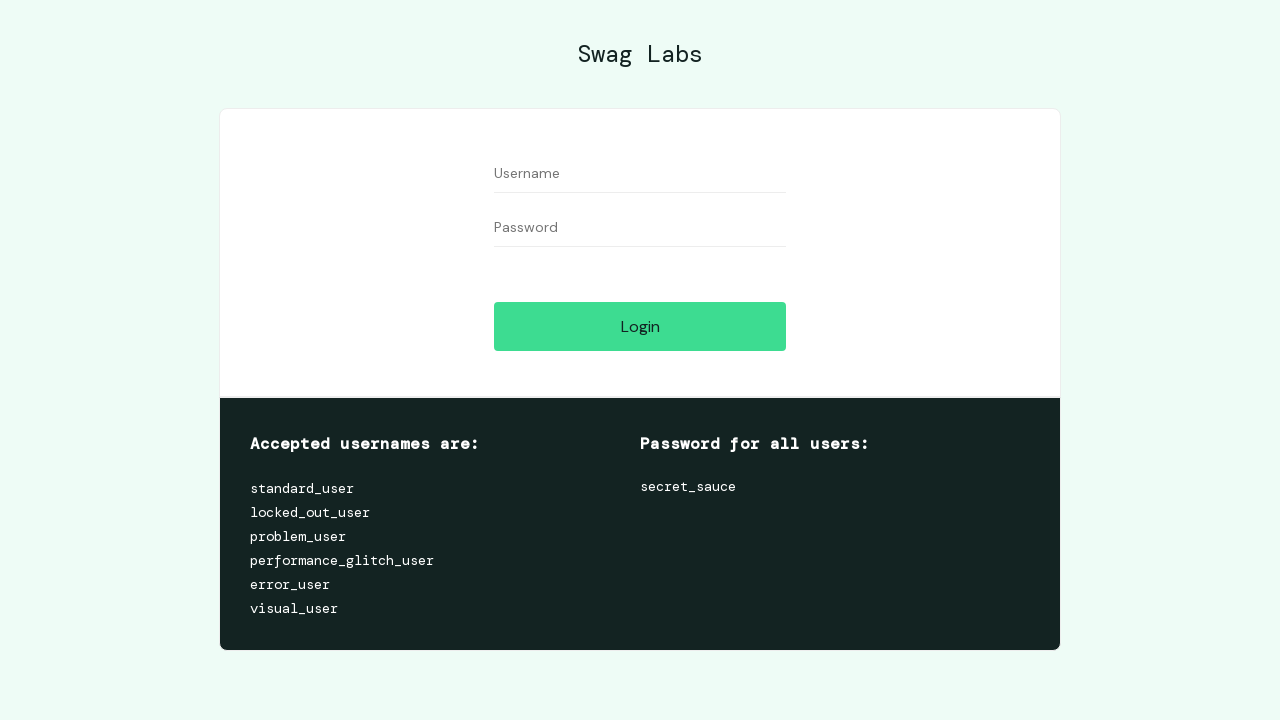

Filled username field with 'standard_user' on //input[contains(@id, 'user')]
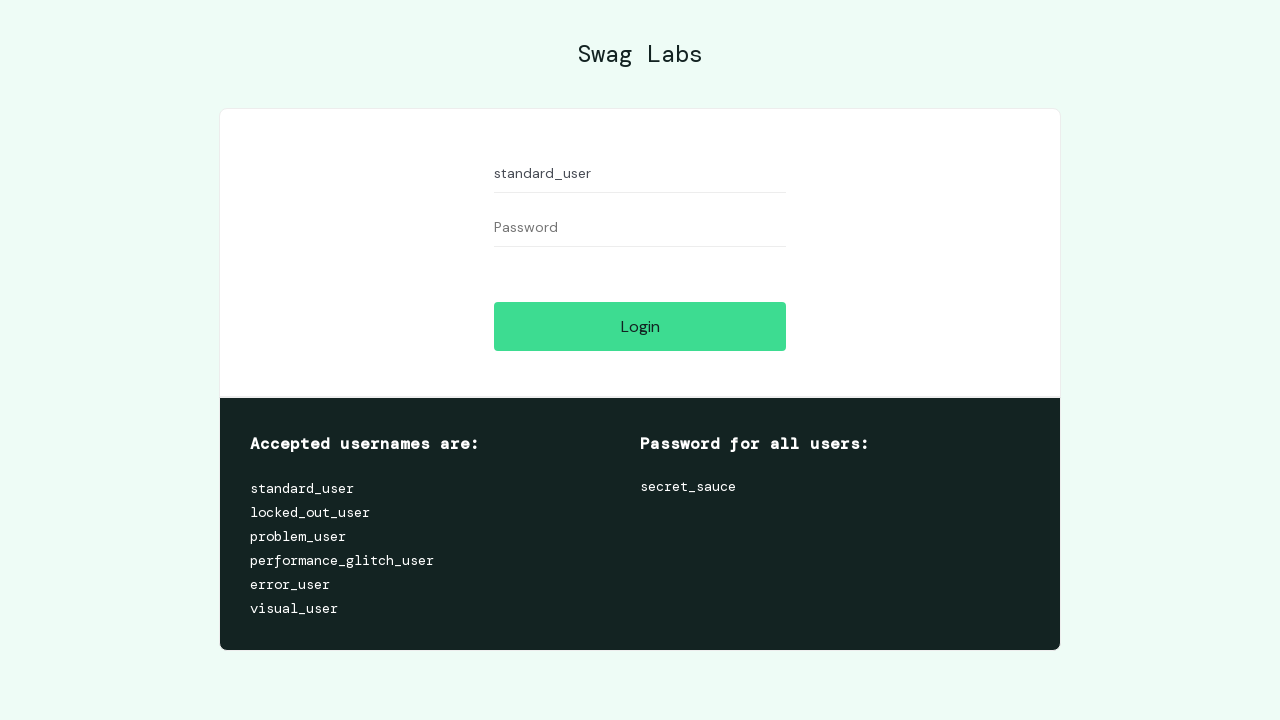

Filled password field with 'secret_sauce' on //input[@id='password']
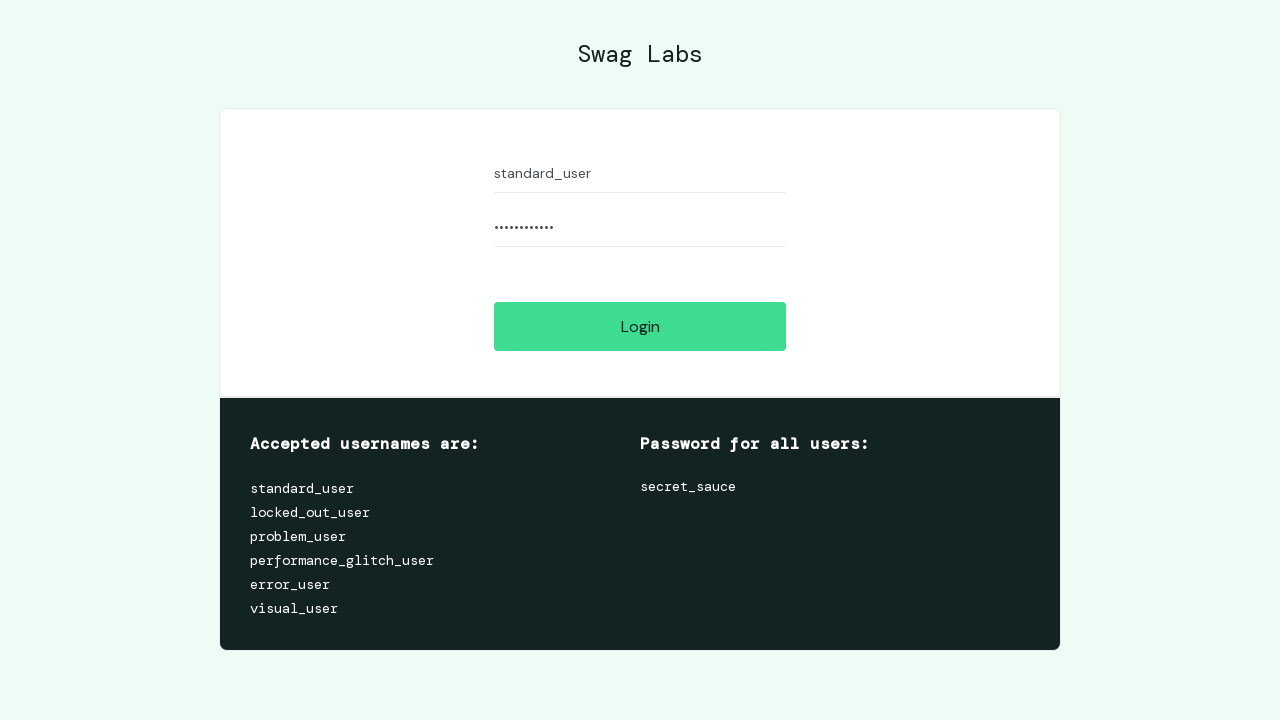

Clicked login button at (640, 326) on xpath=//input[@id='login-button']
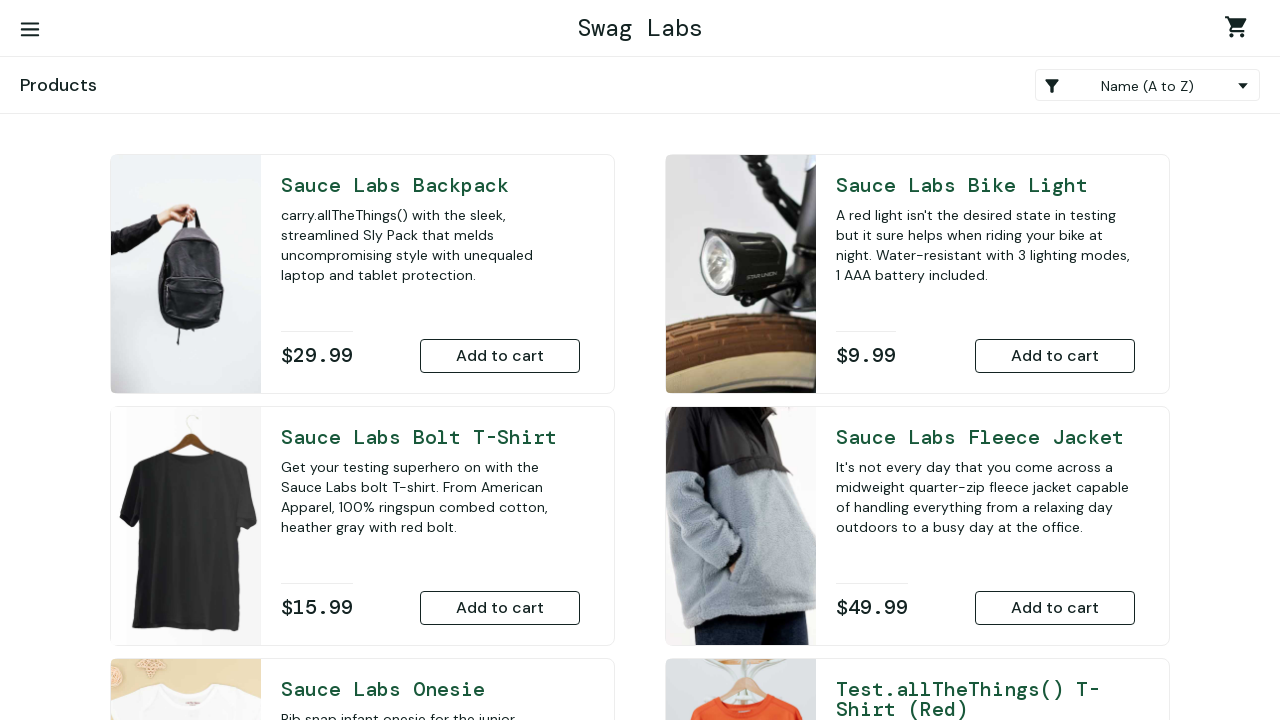

Waited for page to load after login (networkidle)
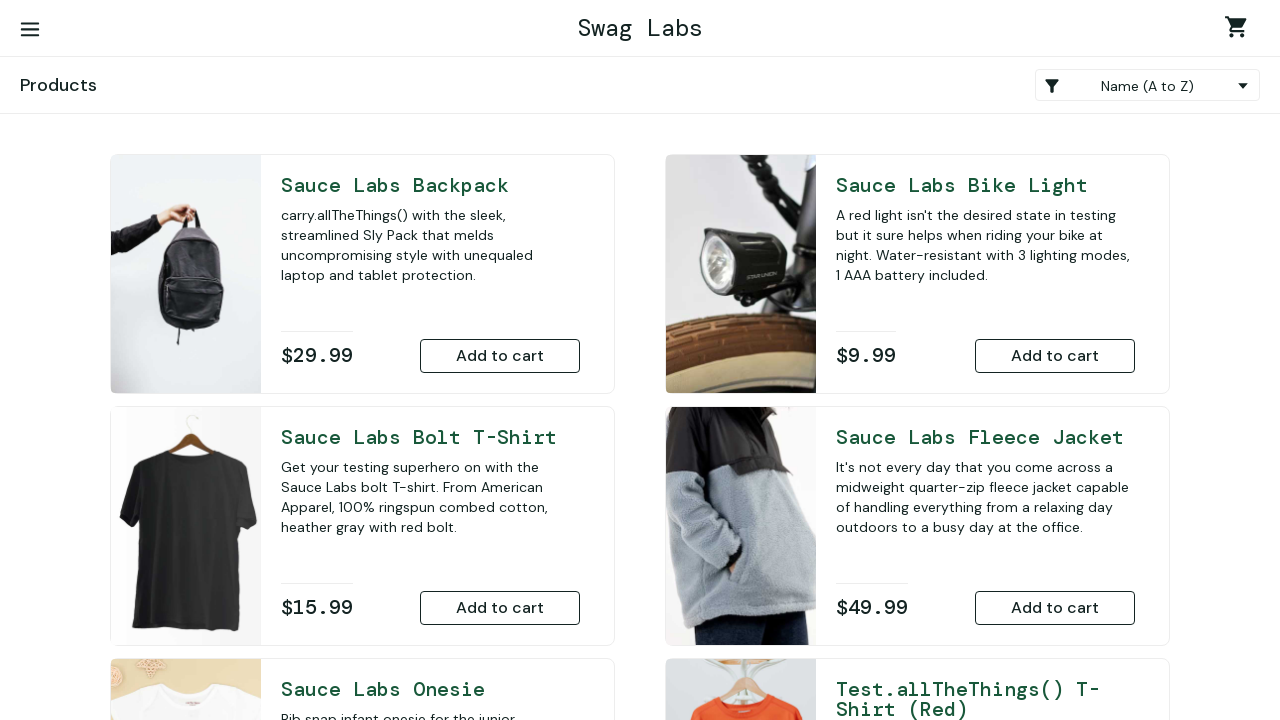

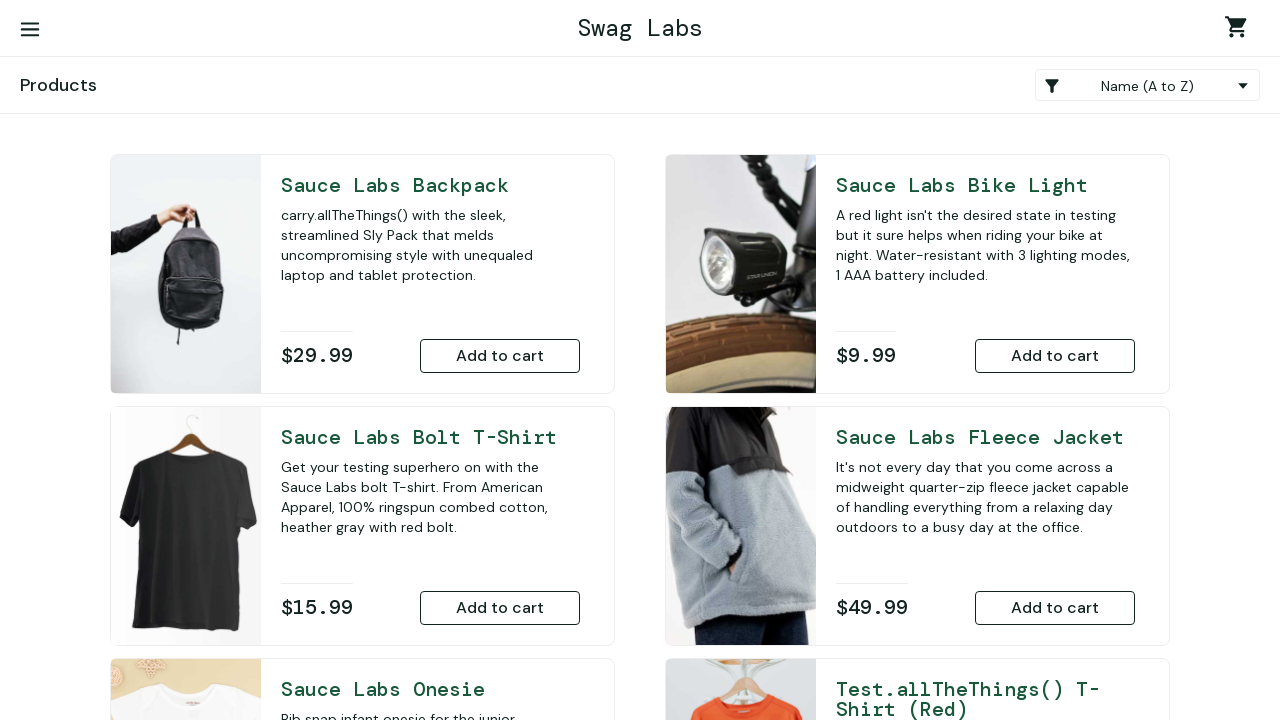